Verifies the username text field on the VTiger CRM page by checking if it has any pre-filled value or is empty (negative testing for emptiness)

Starting URL: https://demo.vtiger.com/vtigercrm/

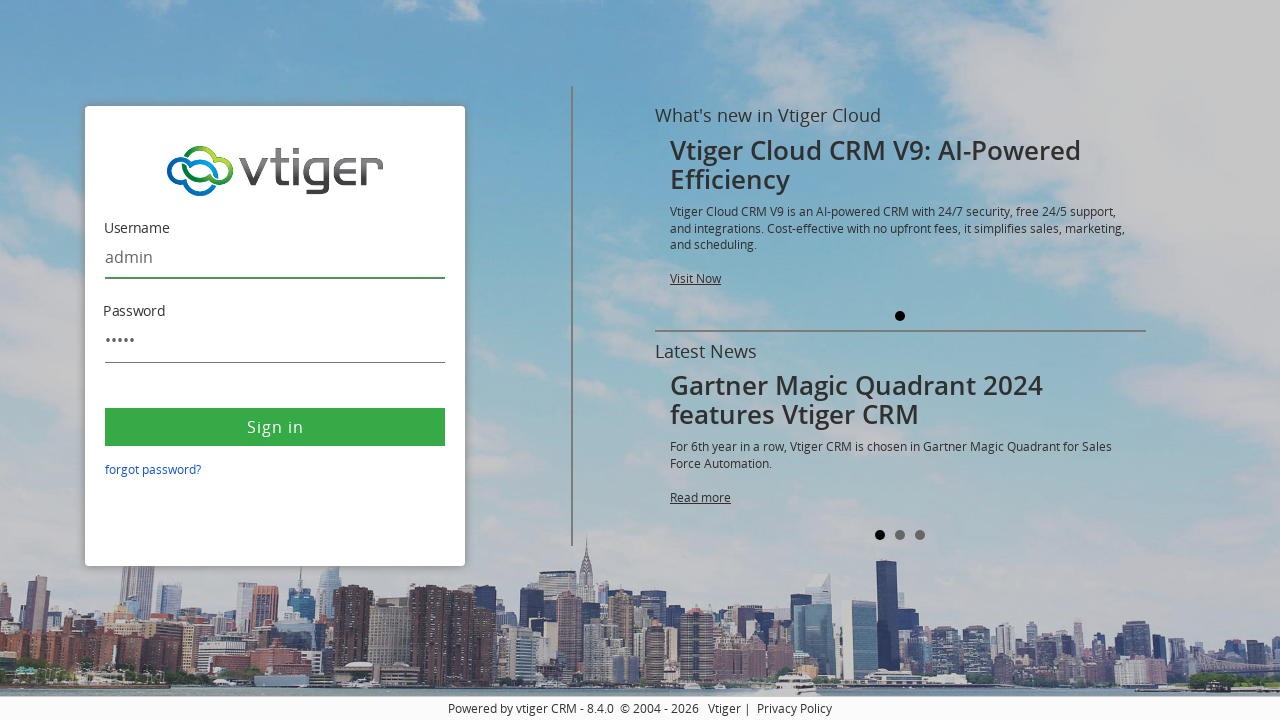

Waited for username field to be visible on VTiger login page
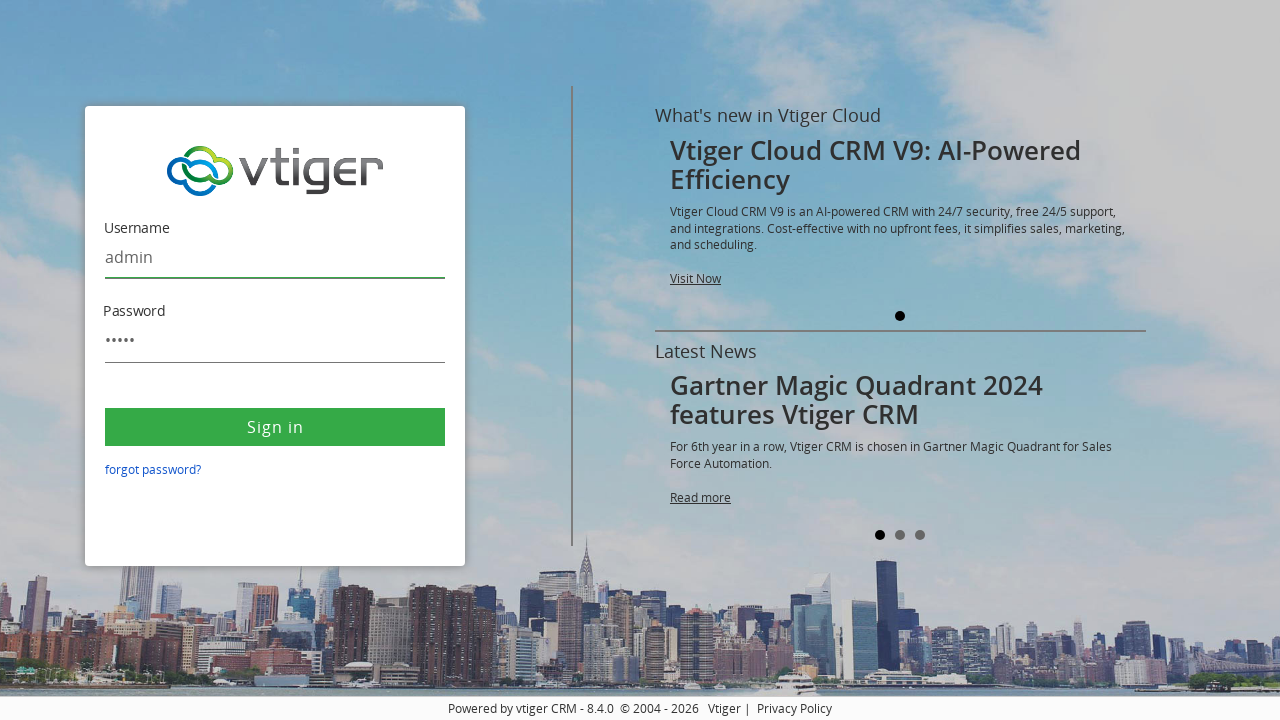

Retrieved value attribute from username text field
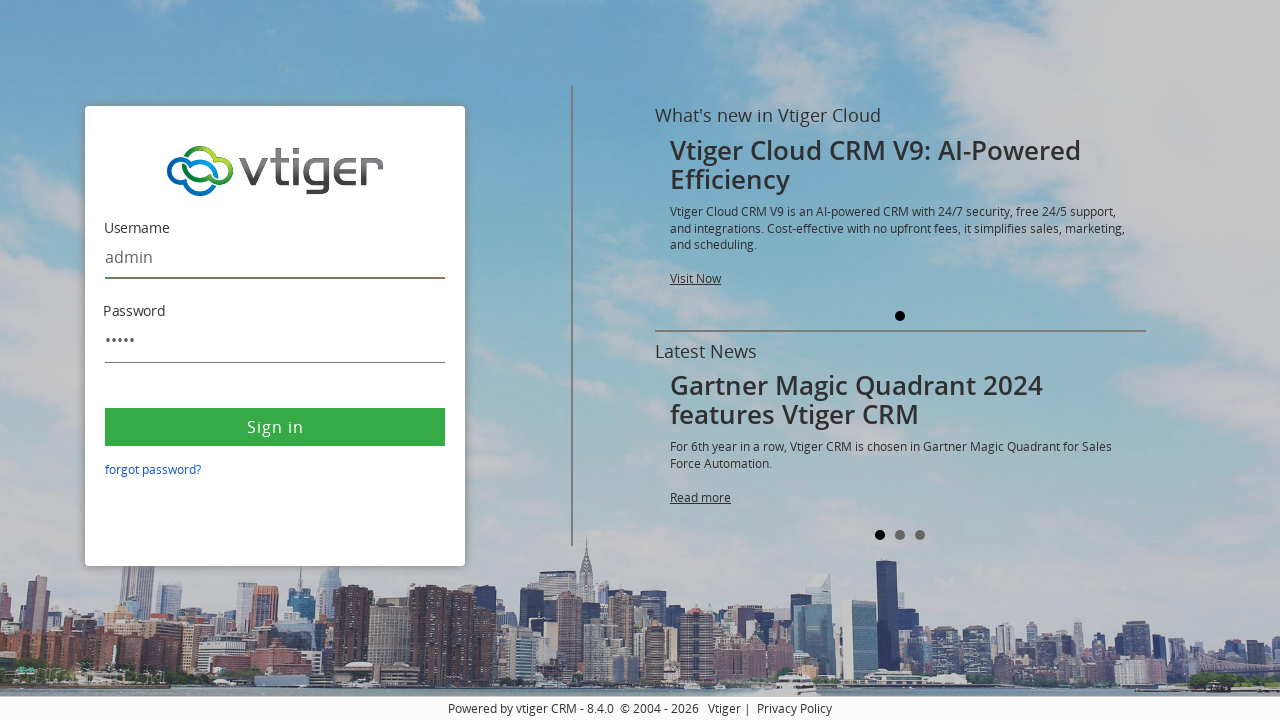

Verified that username text field contains value: admin
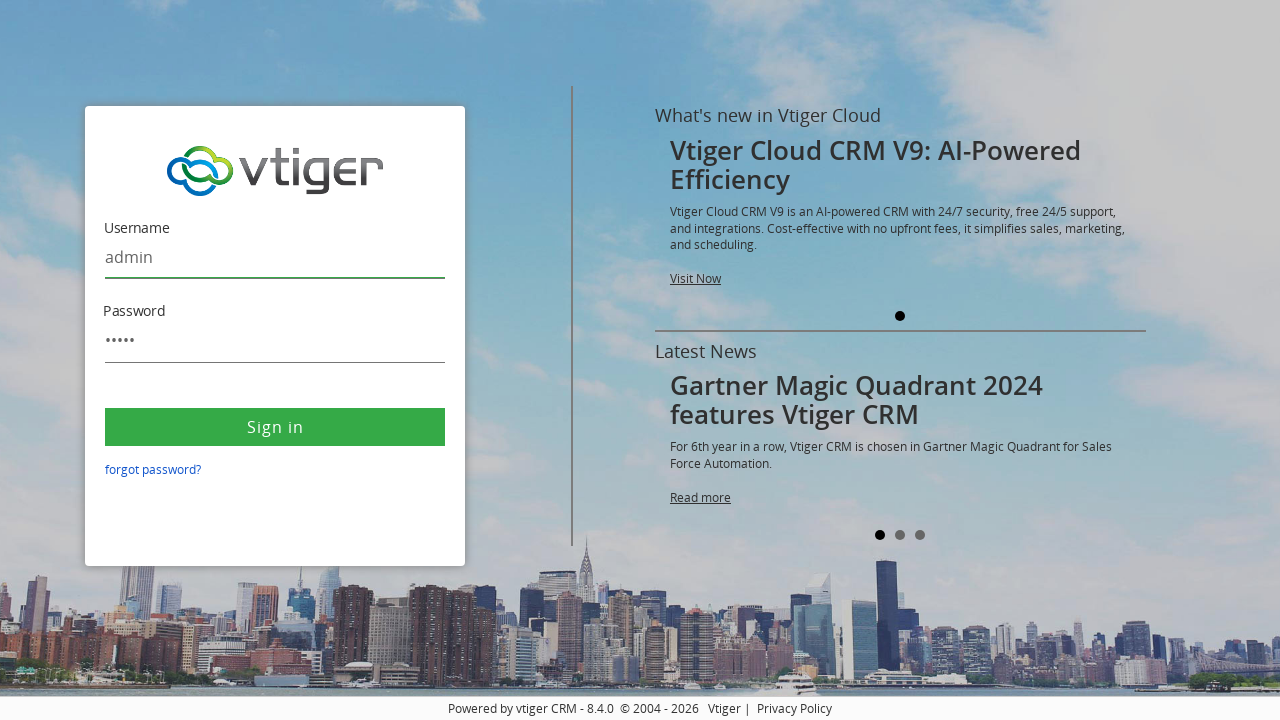

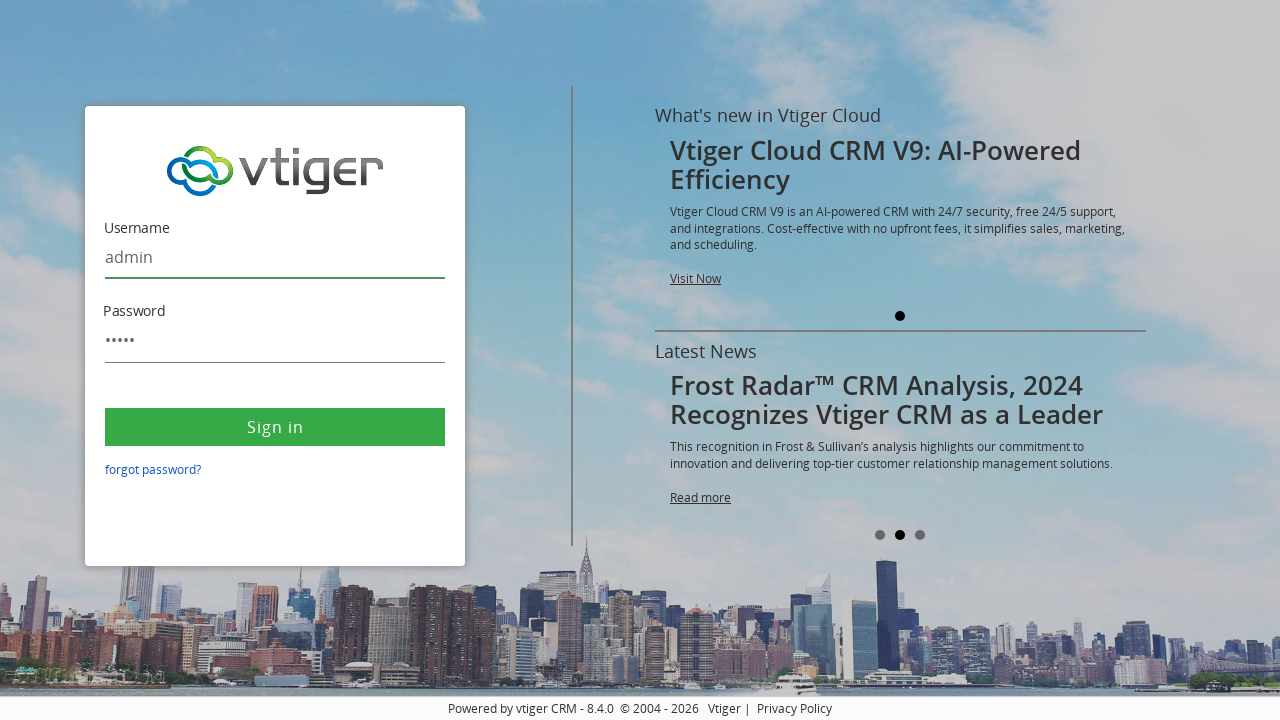